Tests a practice form by filling in email, password, name fields, selecting gender from dropdown, choosing a radio button option, and submitting the form to verify success message

Starting URL: https://rahulshettyacademy.com/angularpractice/

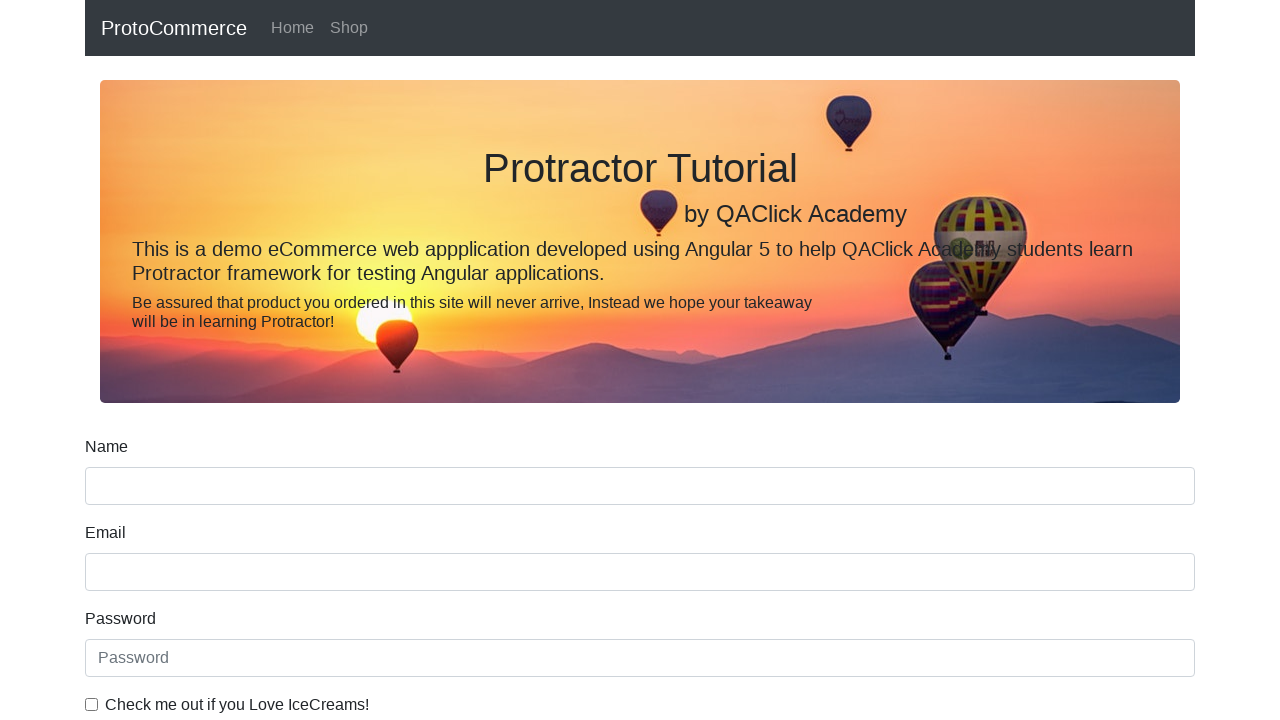

Filled email field with 'hello@gmail.com' on input[name='email']
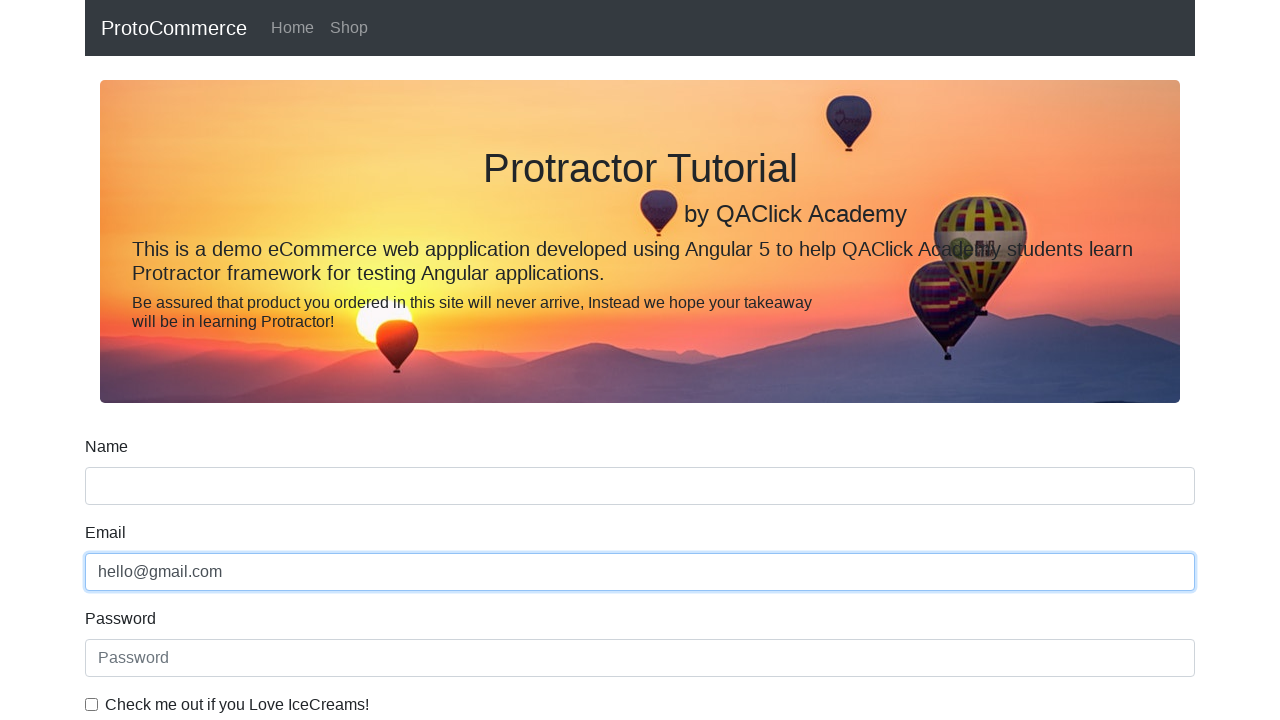

Filled password field with '1232332' on #exampleInputPassword1
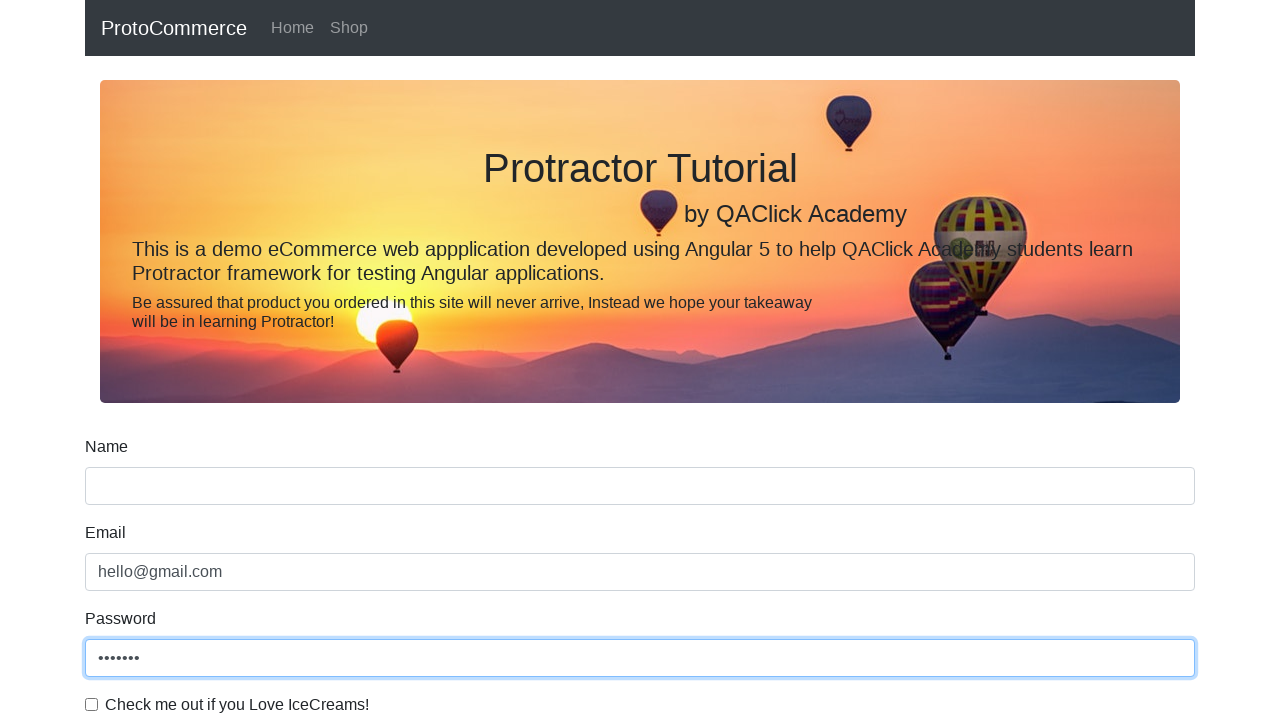

Checked the example checkbox at (92, 704) on #exampleCheck1
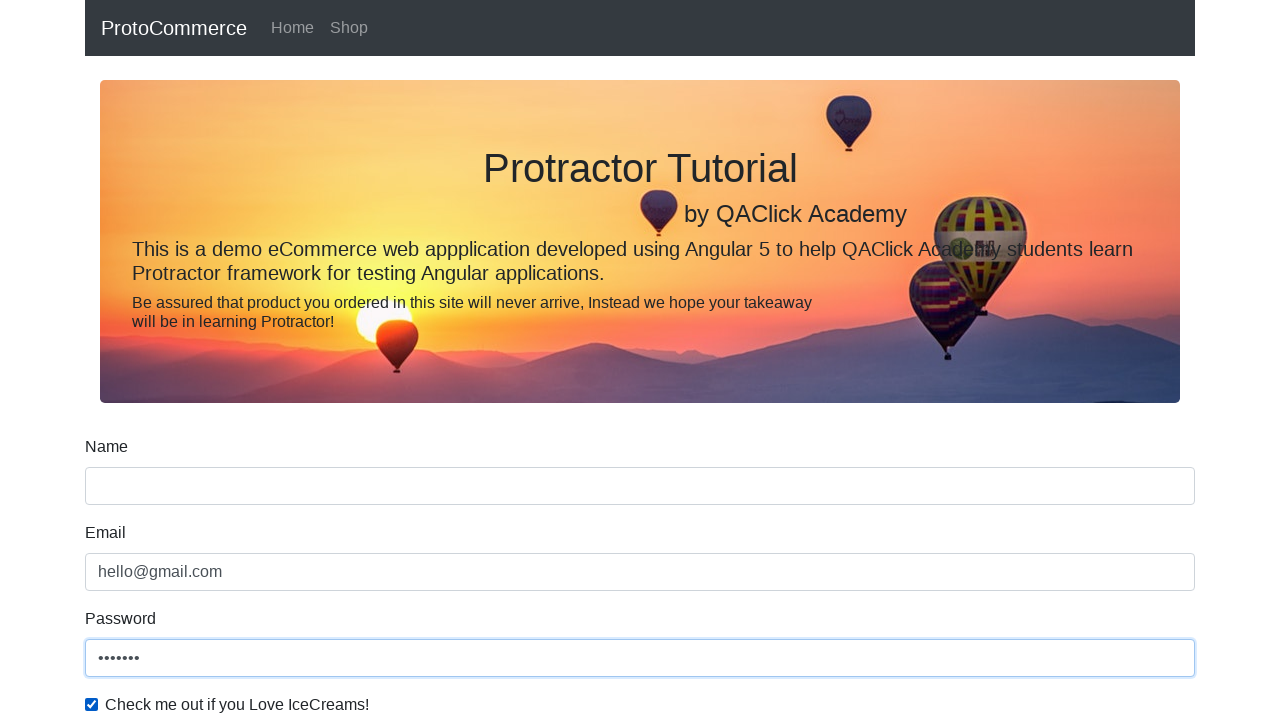

Filled name field with 'Ruthel' on input[name='name']
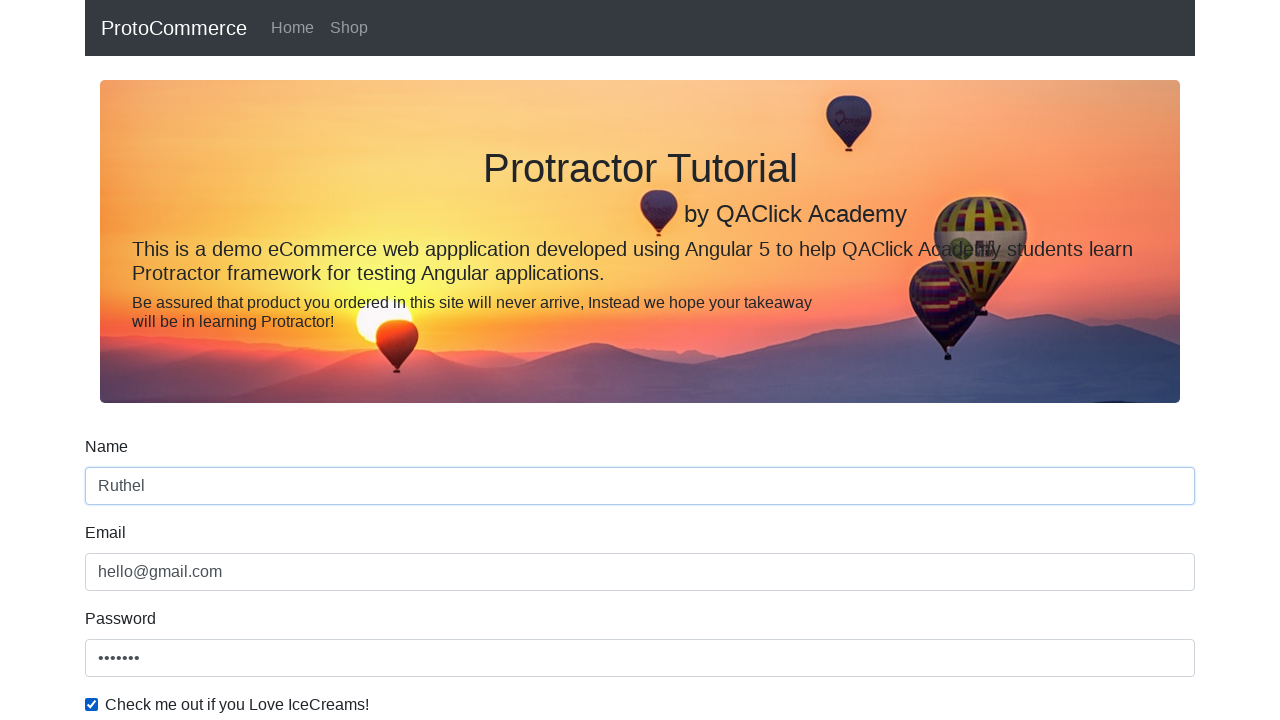

Selected 'Female' from gender dropdown on #exampleFormControlSelect1
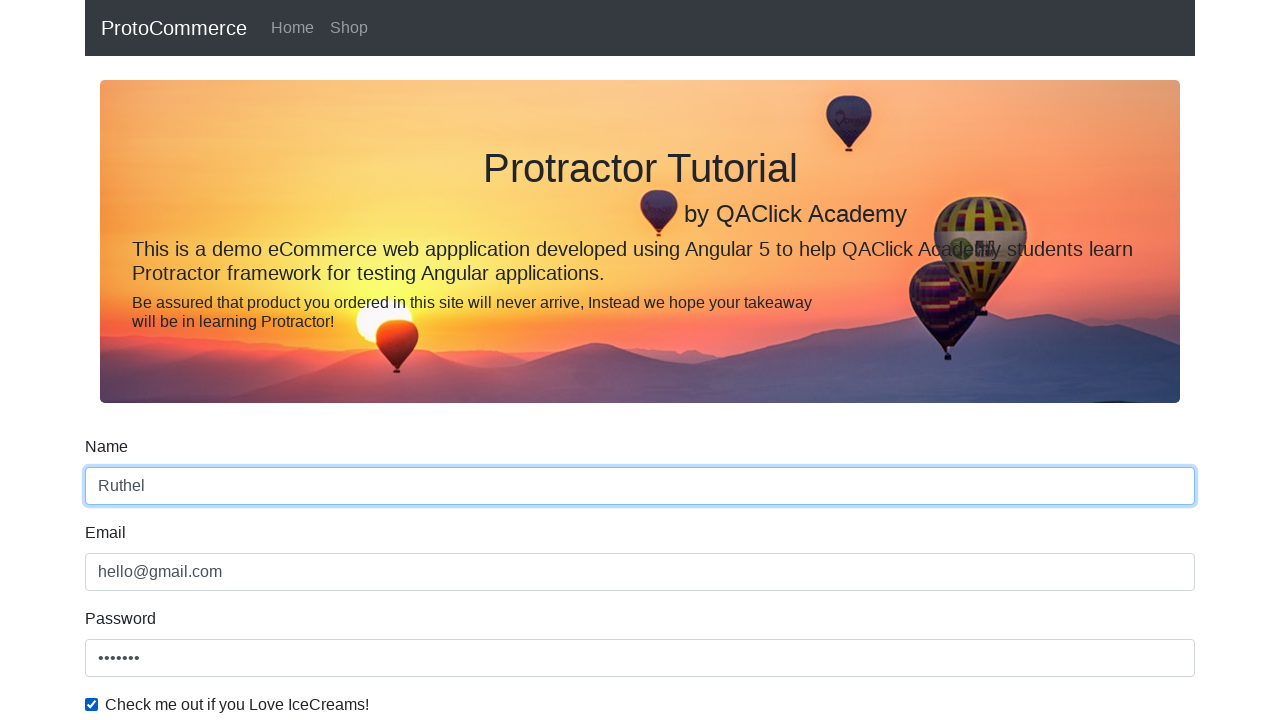

Selected 'Male' from gender dropdown (index 0) on #exampleFormControlSelect1
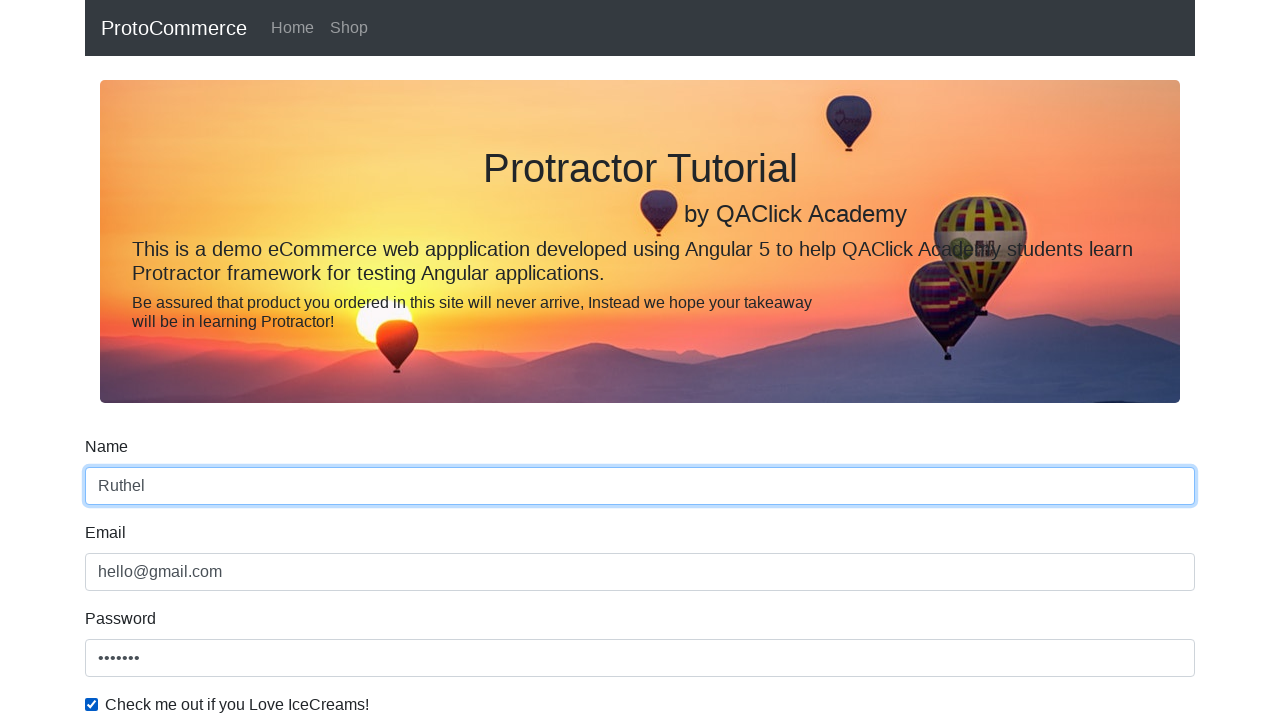

Clicked the first radio button option at (238, 360) on #inlineRadio1
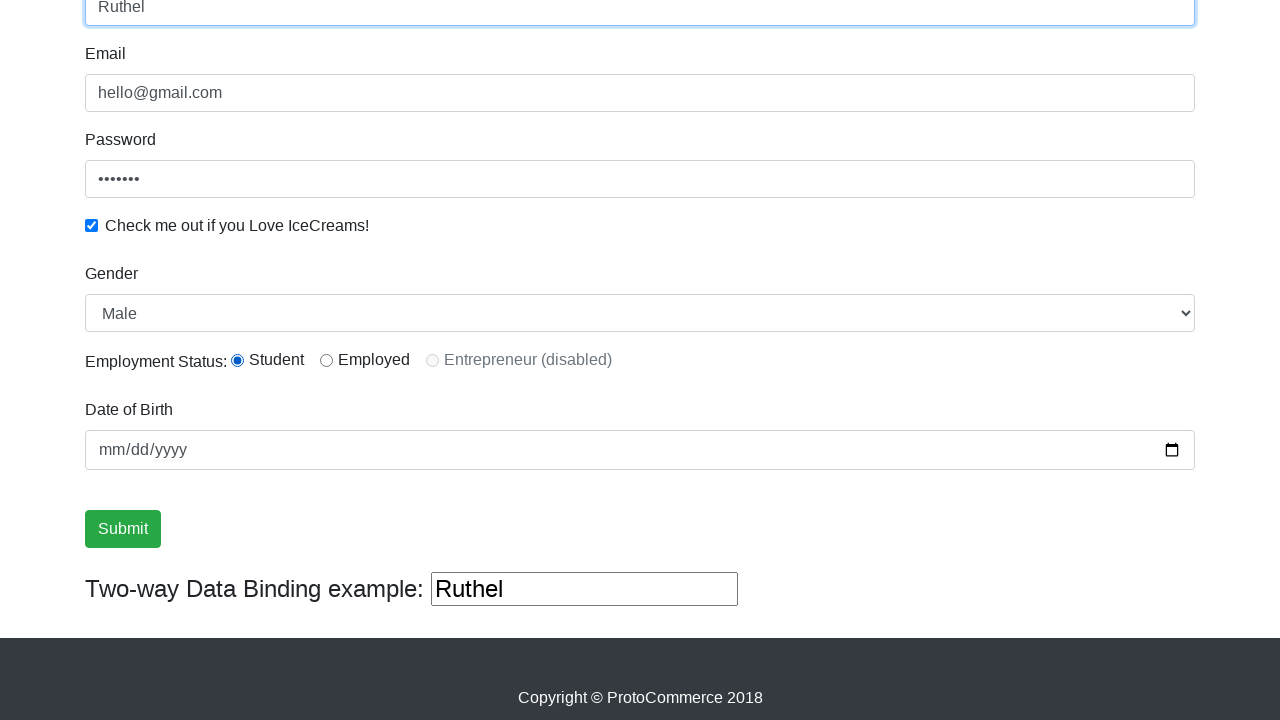

Clicked the form submit button at (123, 529) on input[type='submit']
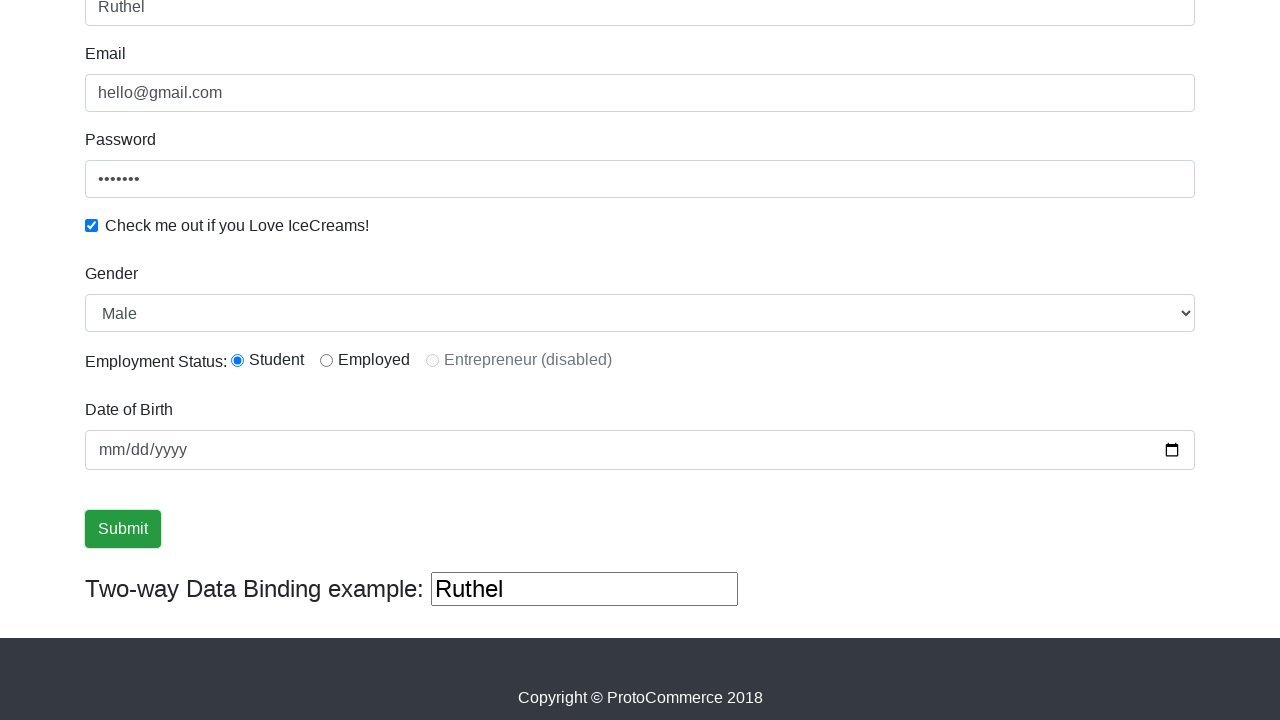

Success message appeared and loaded
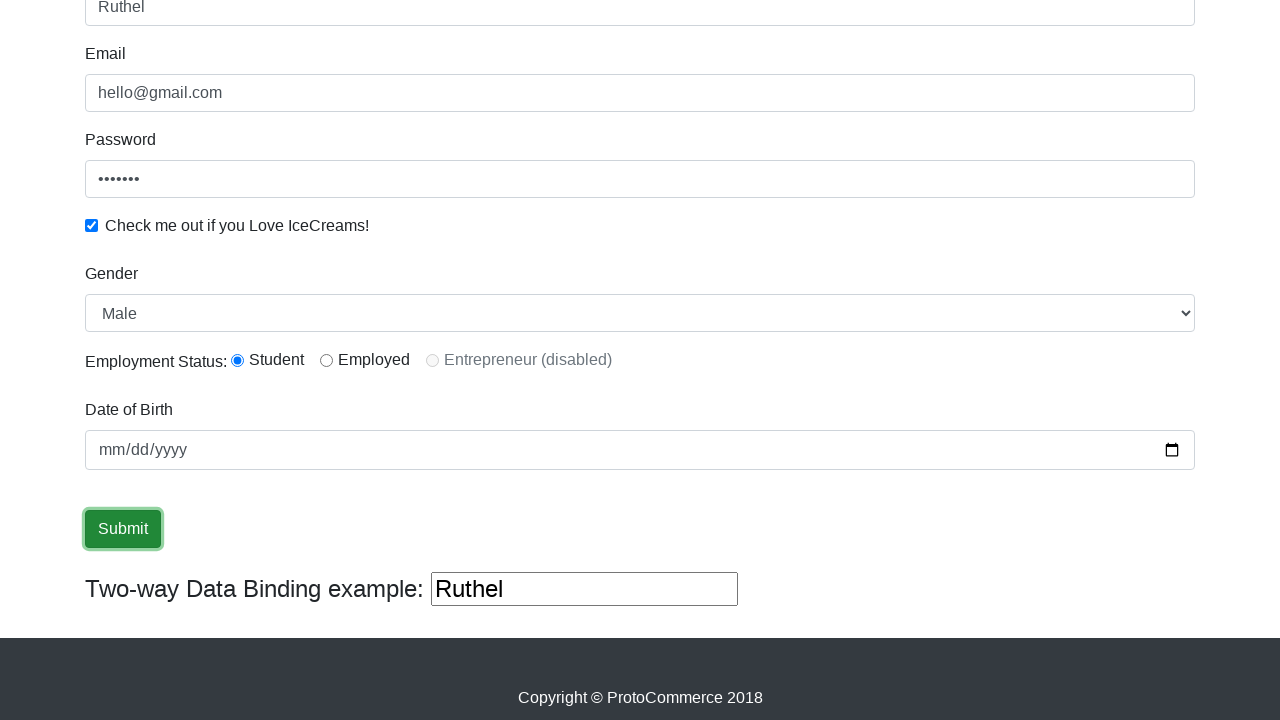

Verified 'Success' text in success message
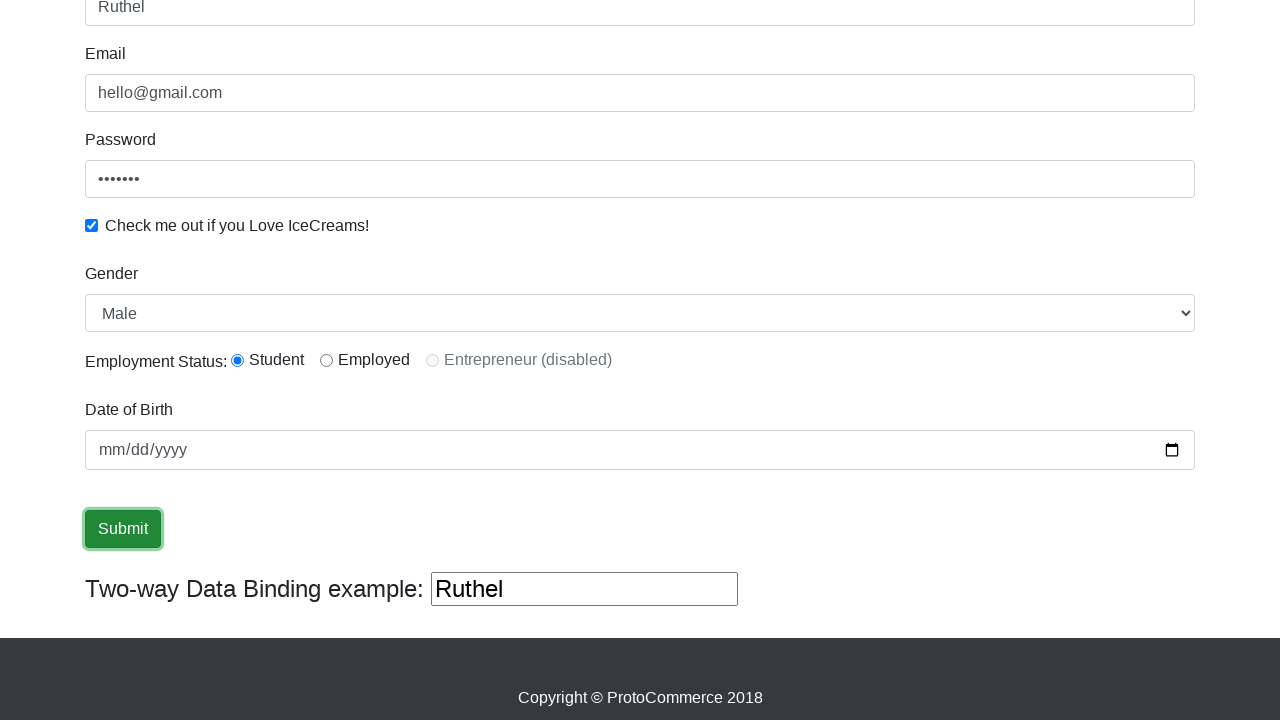

Filled third text input with 'helloagain' on (//input[@type='text'])[3]
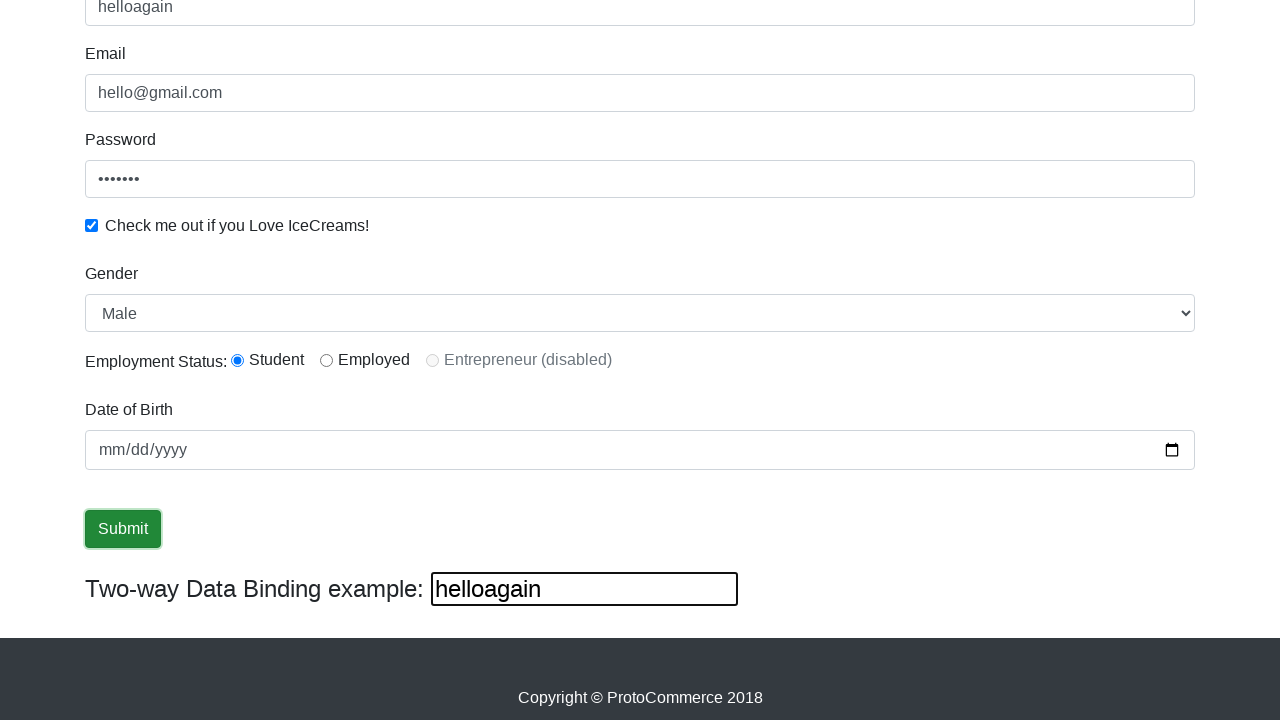

Cleared the third text input field on (//input[@type='text'])[3]
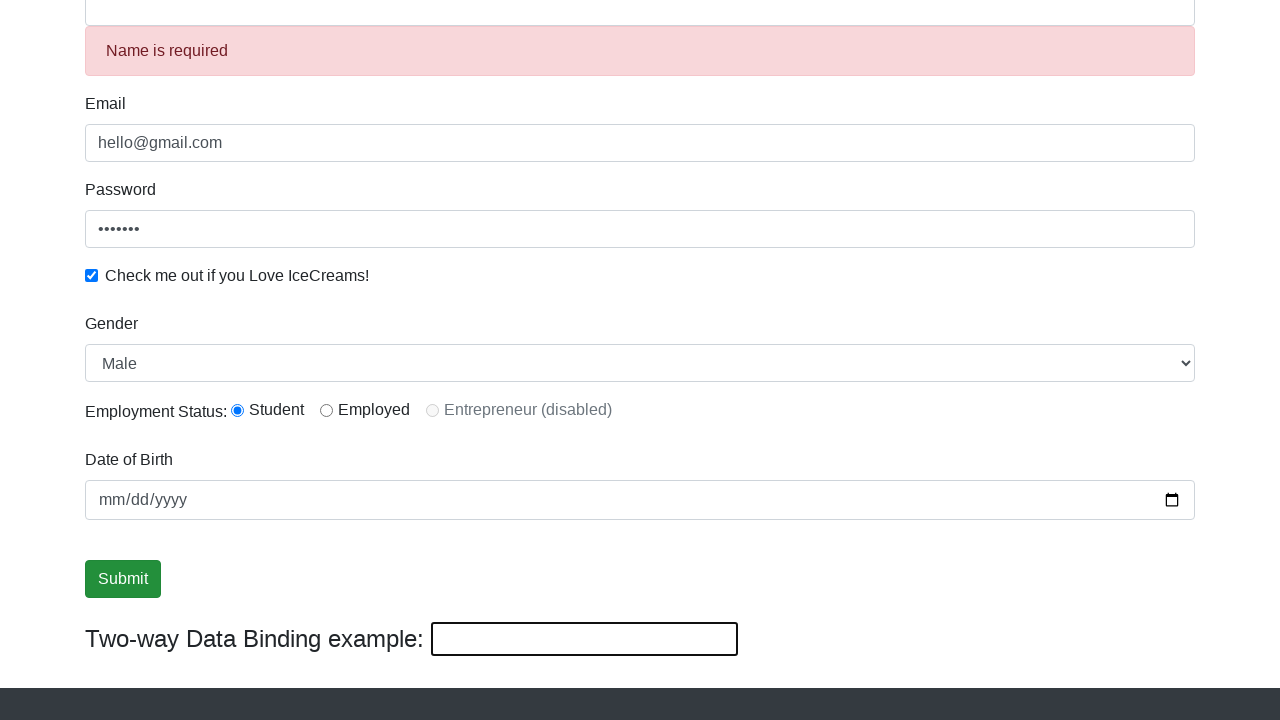

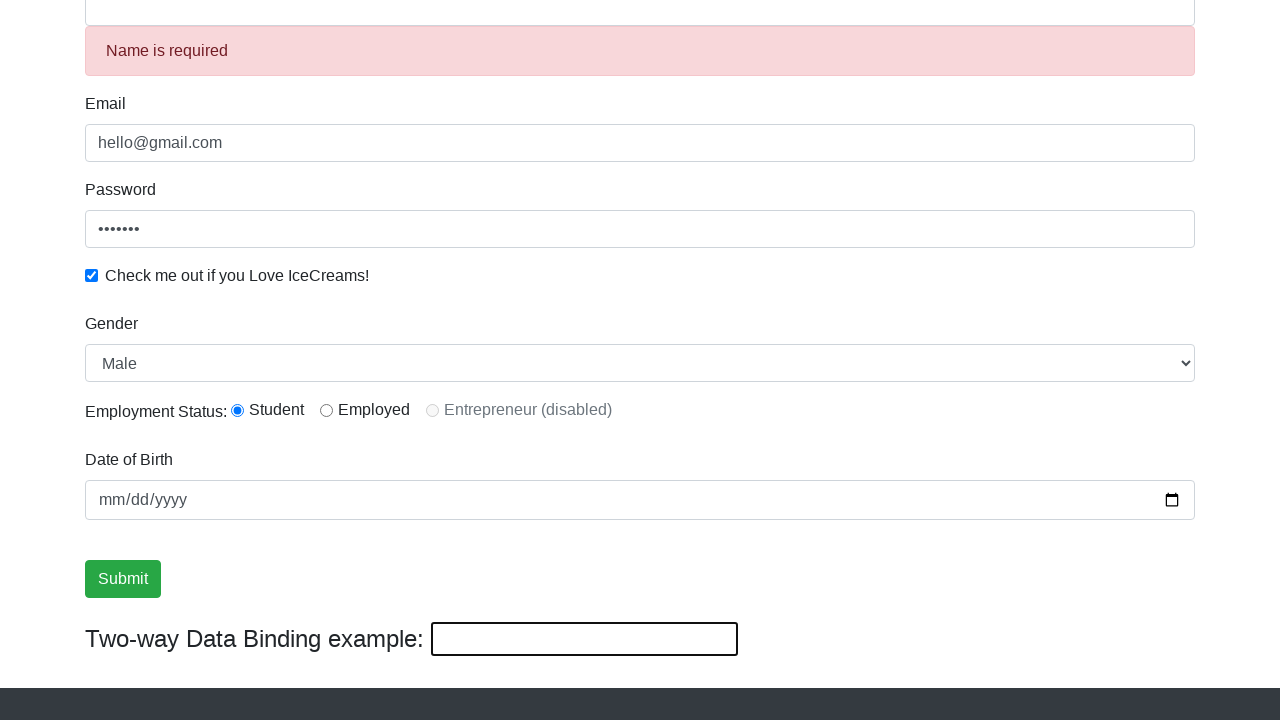